Tests that unmarking a completed todo while viewing 'All' filter keeps it visible but marked as active

Starting URL: https://todomvc.com/examples/typescript-angular/#/

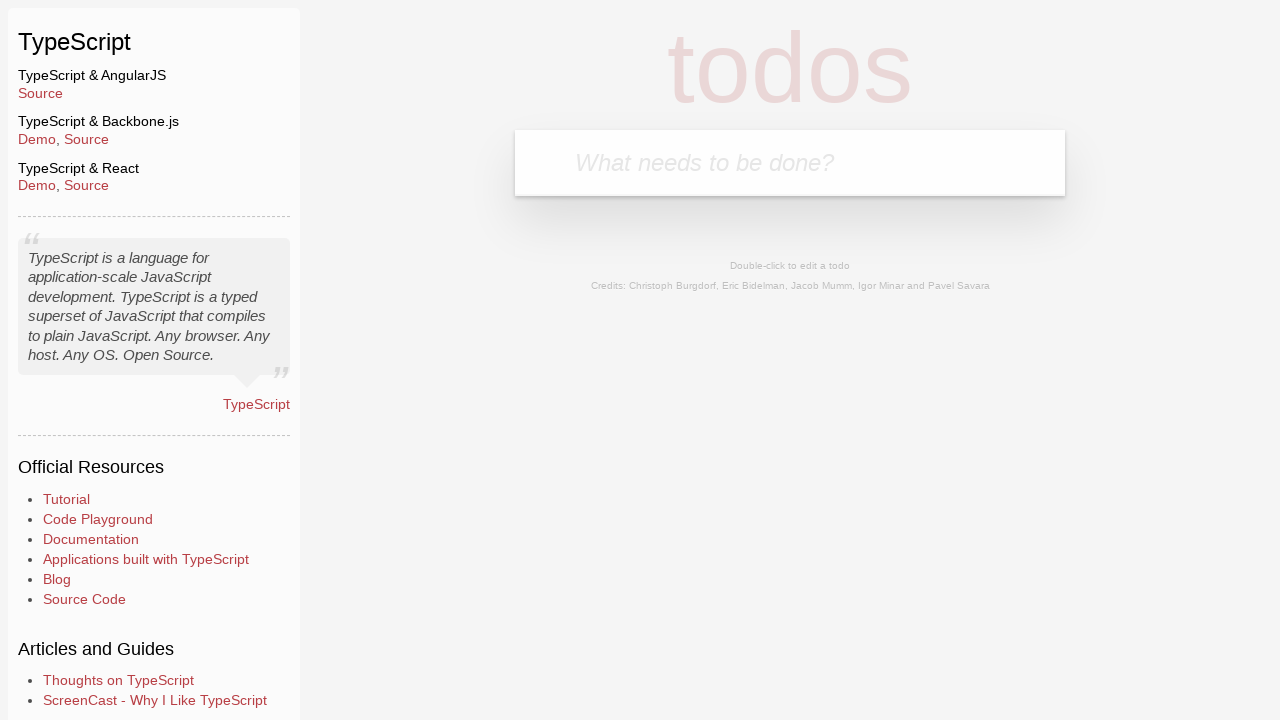

Filled new todo input with 'Example1' on .new-todo
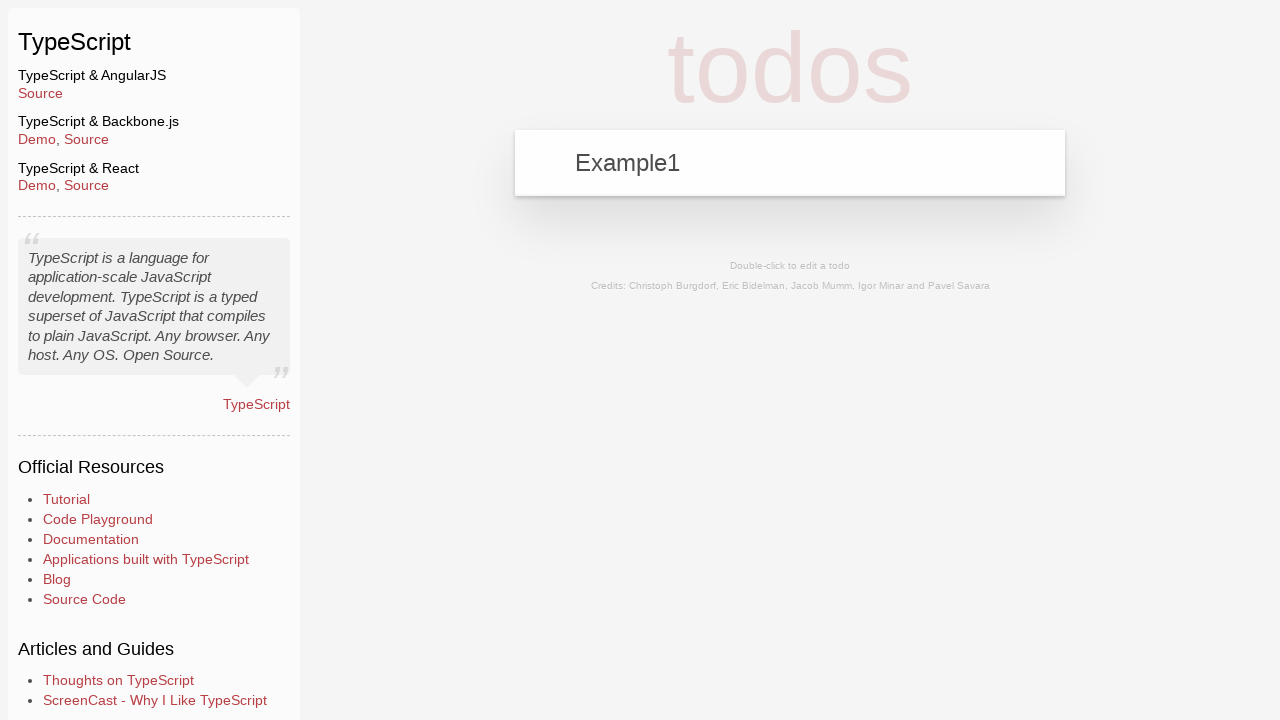

Pressed Enter to create todo on .new-todo
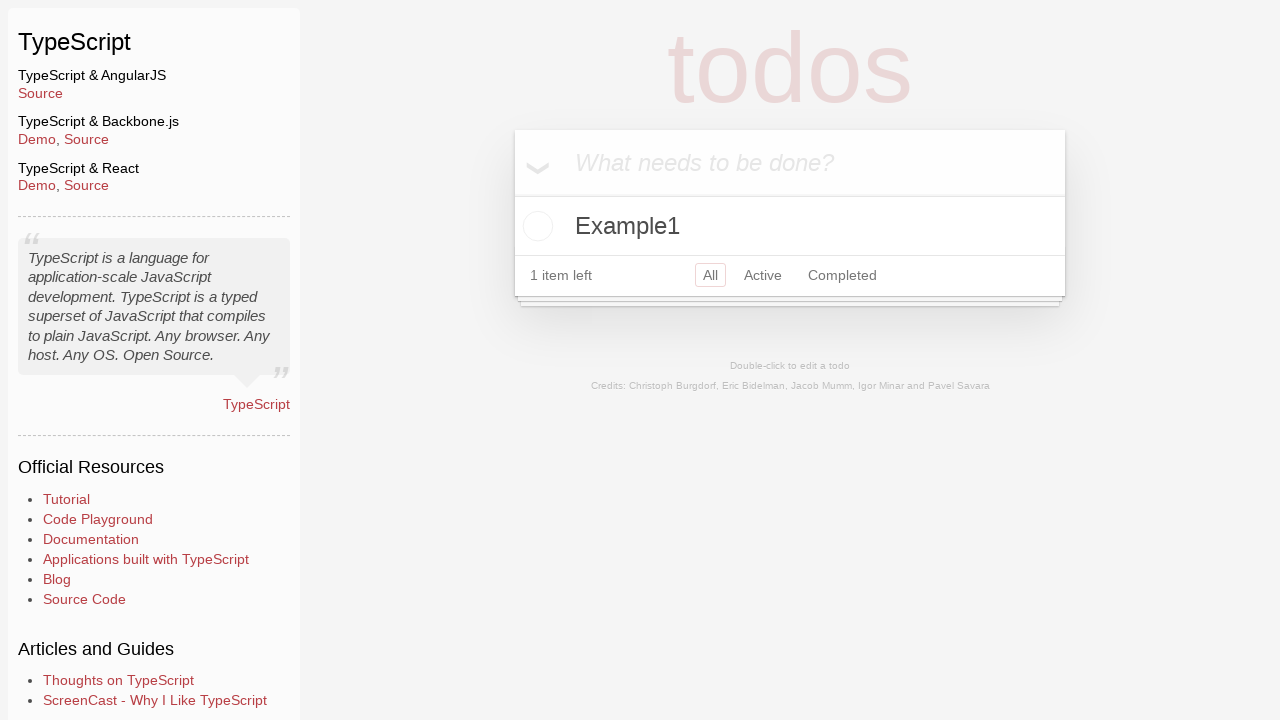

Marked todo as completed at (535, 226) on li:has-text('Example1') .toggle
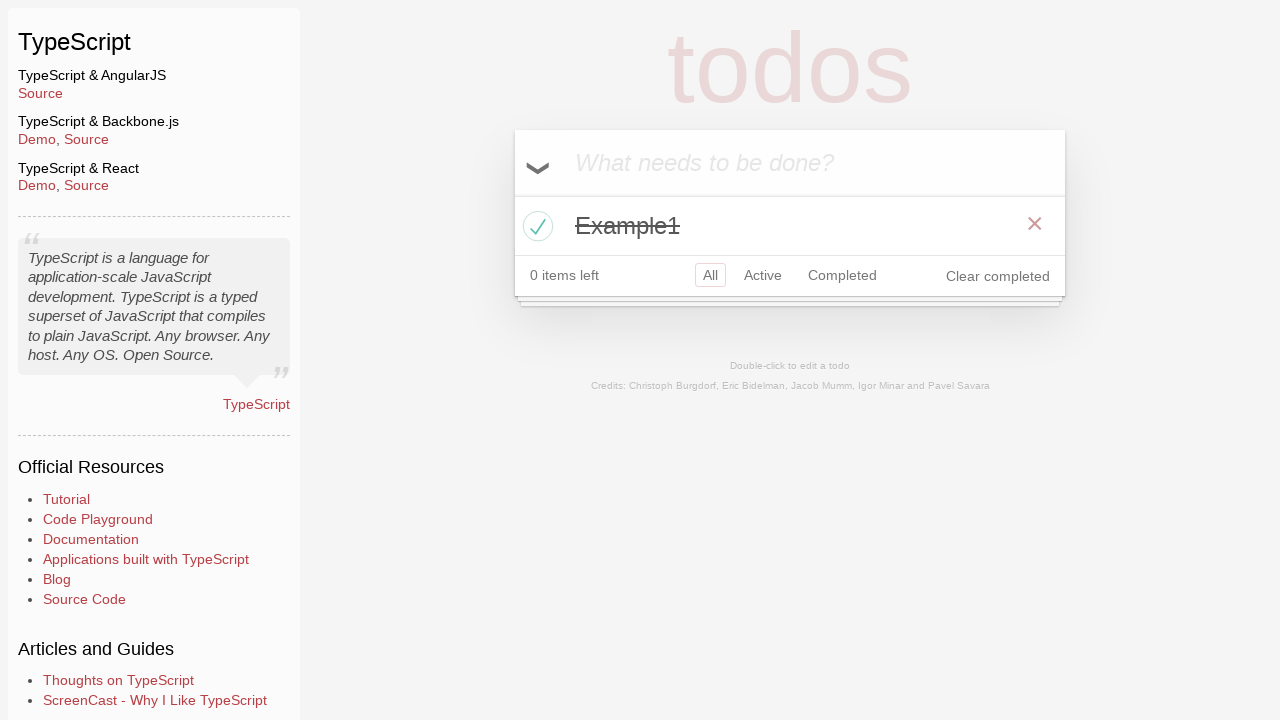

Clicked 'All' filter button at (710, 275) on .filters a[href='#/']
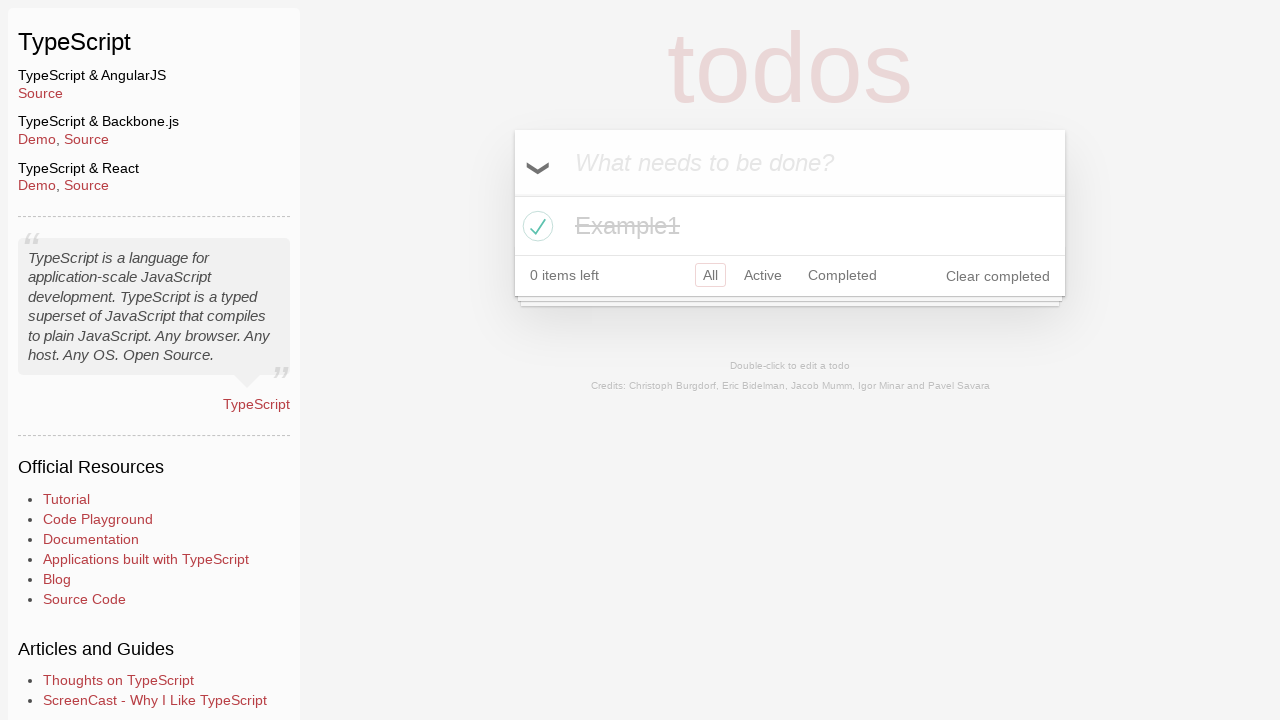

Toggled todo back to active state at (535, 226) on li:has-text('Example1') .toggle
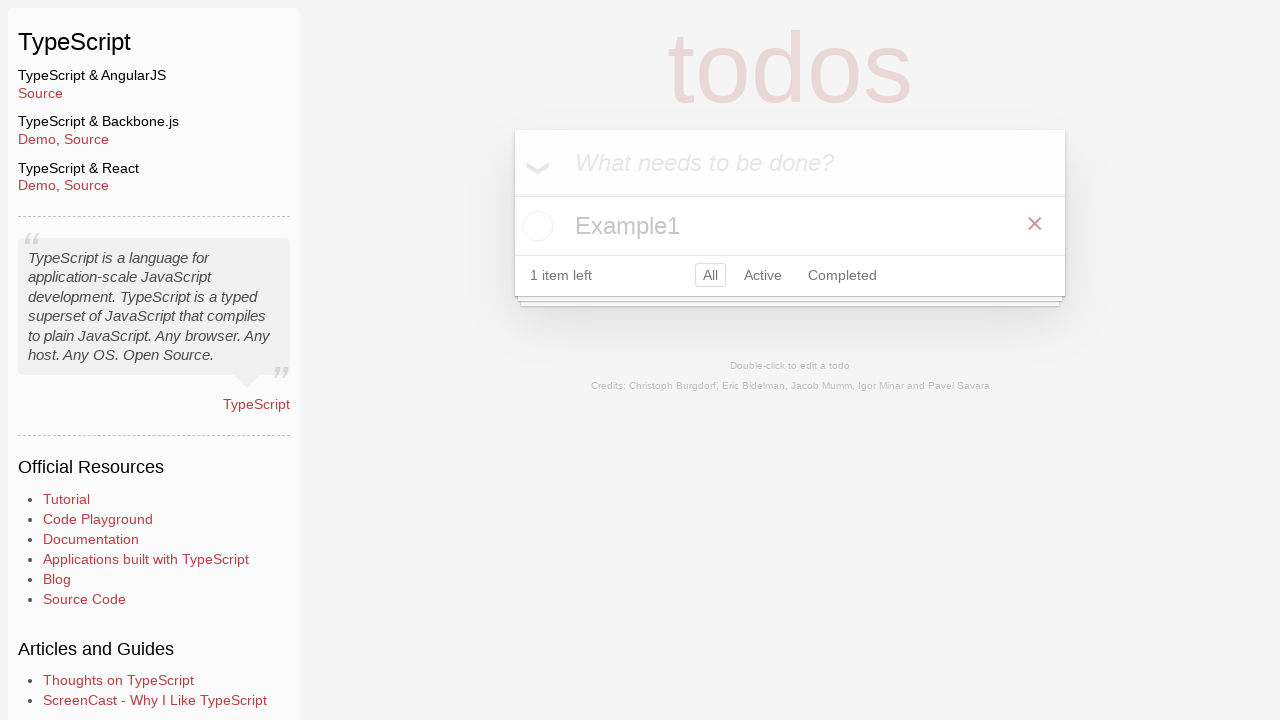

Verified todo is visible and marked as active while viewing All filter
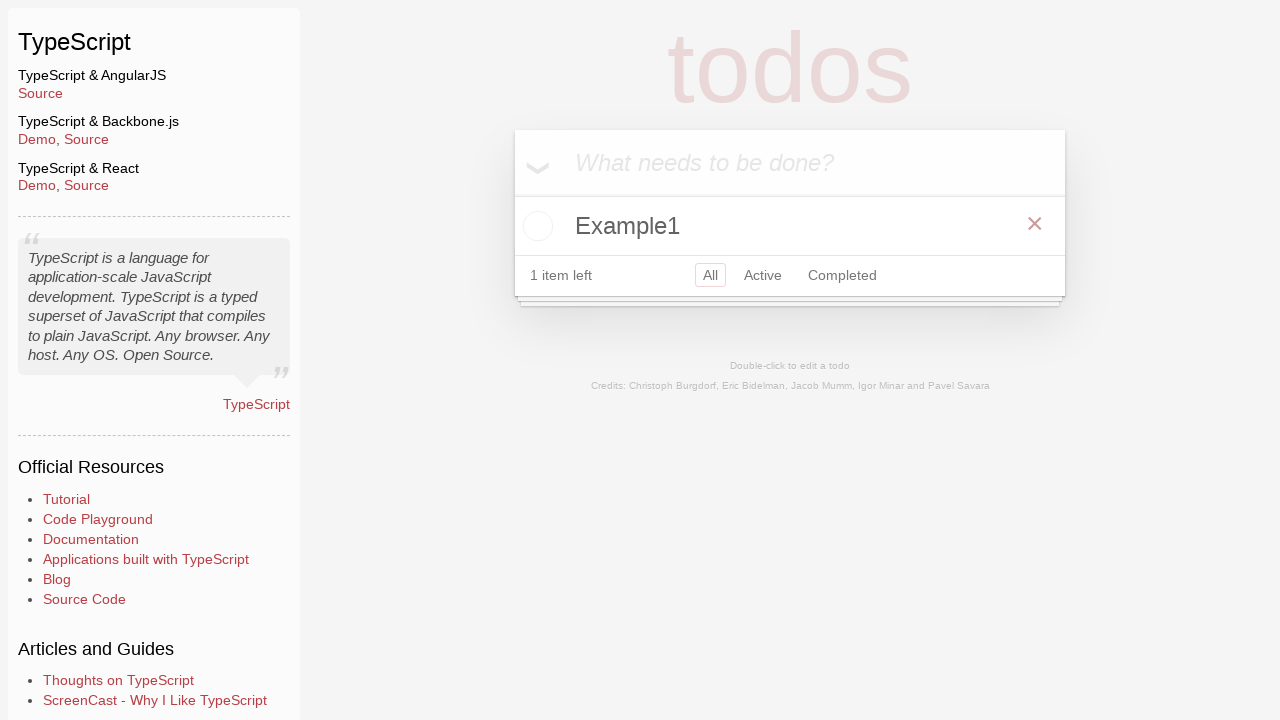

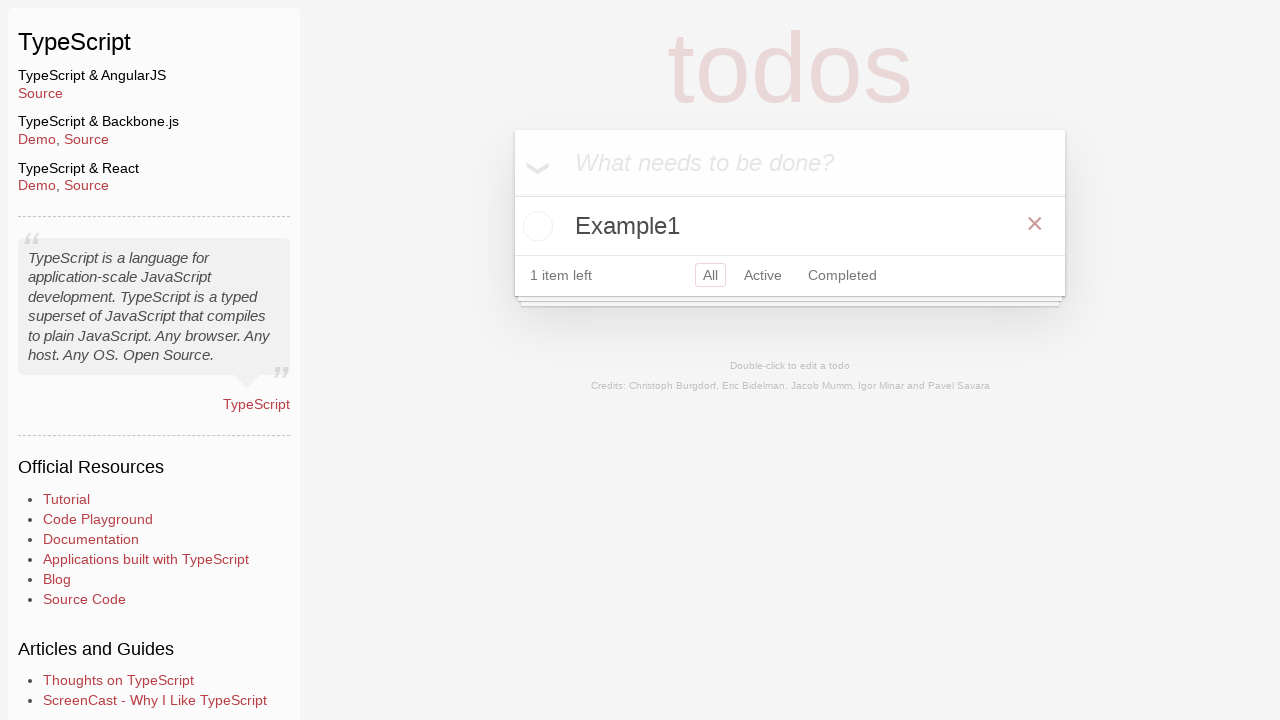